Tests dropdown select functionality by selecting different options and verifying the displayed selection

Starting URL: https://kristinek.github.io/site/examples/actions

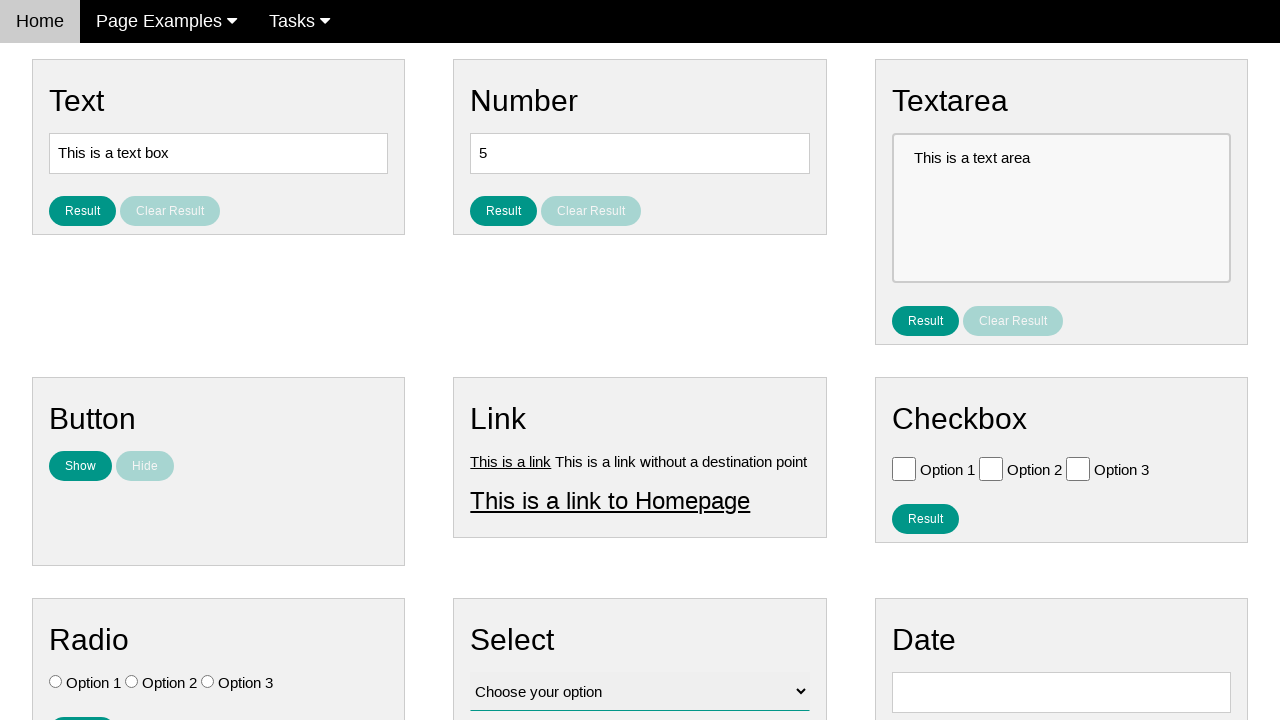

Selected 'Option 3' from dropdown on #vfb-12
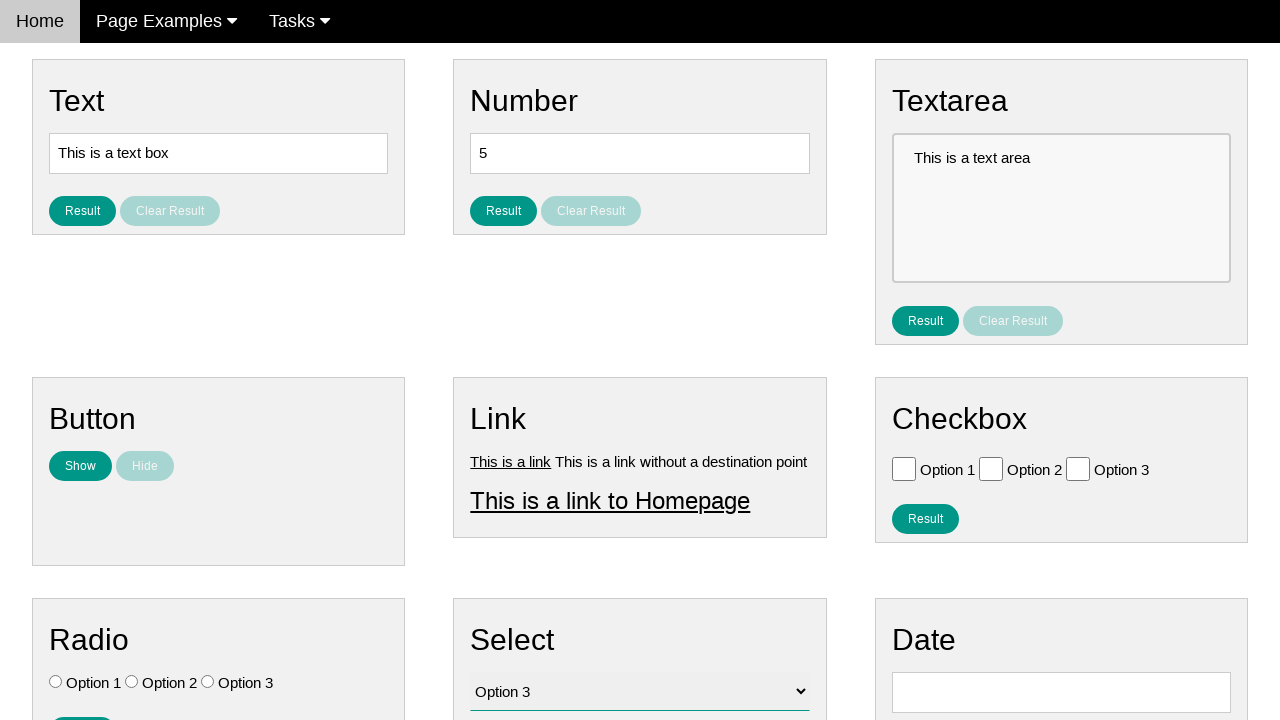

Selected 'Option 2' from dropdown on #vfb-12
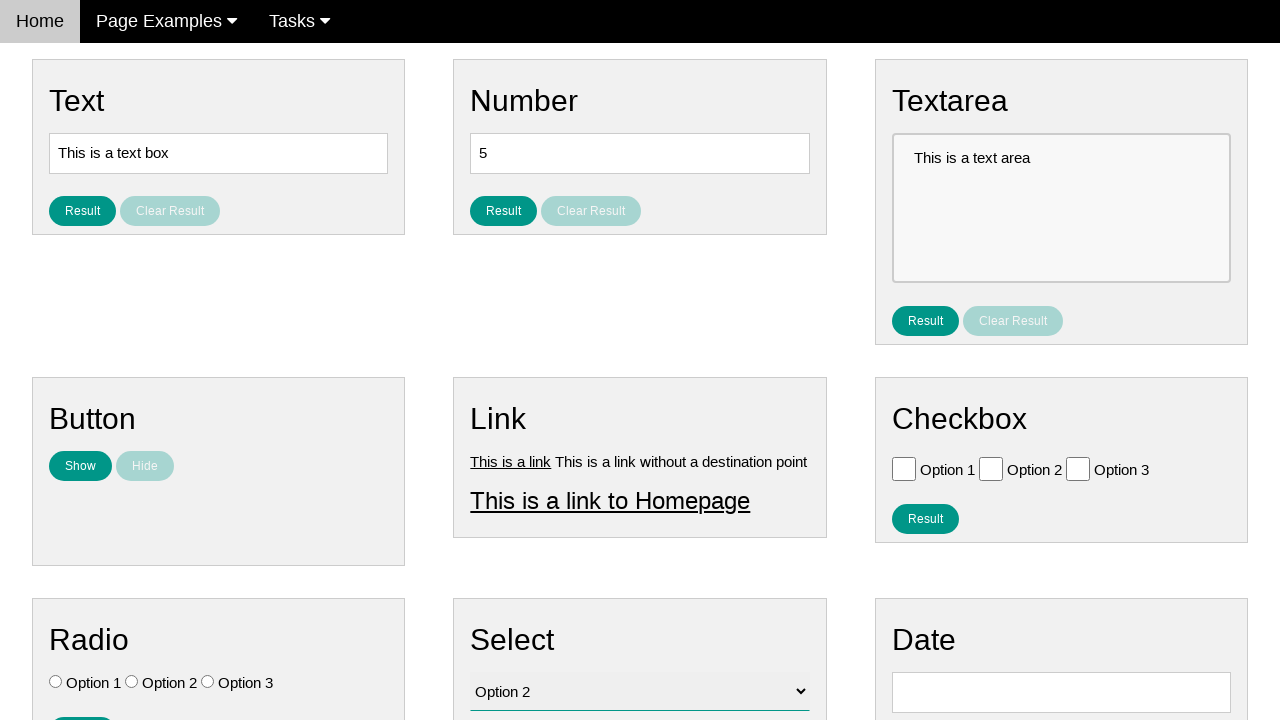

Clicked result button to display selection at (504, 424) on #result_button_select
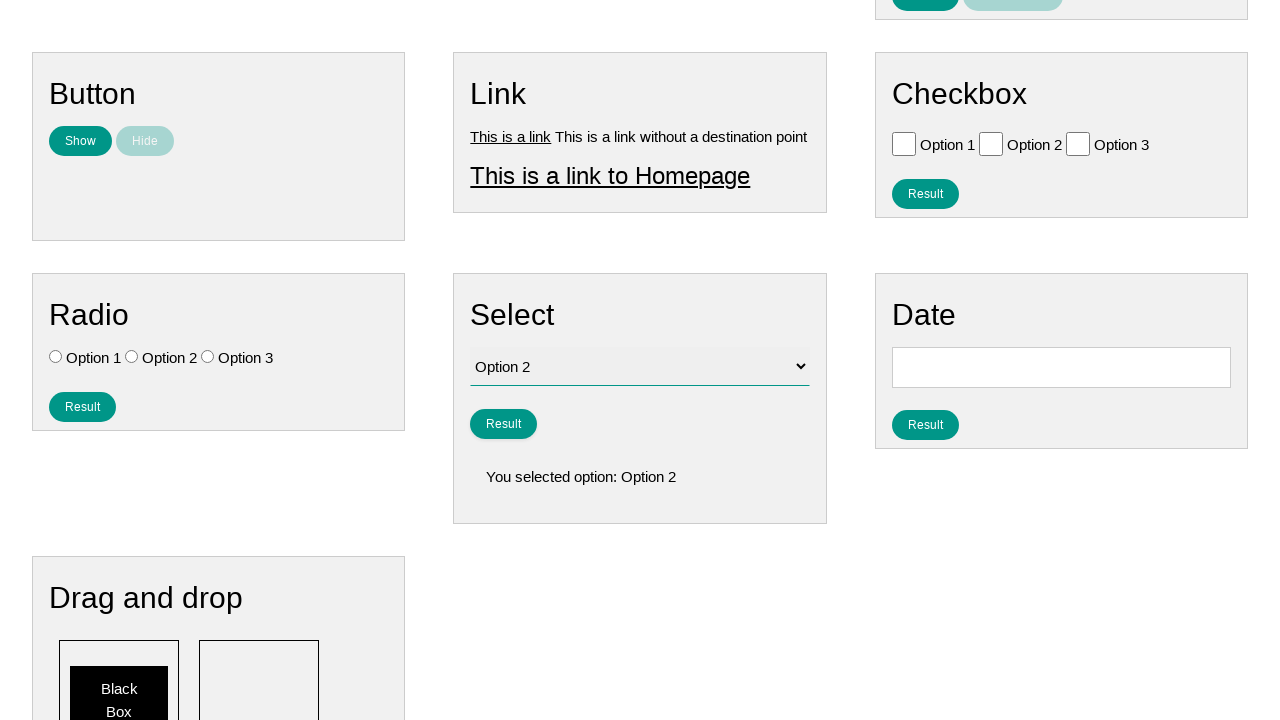

Result element loaded and displayed
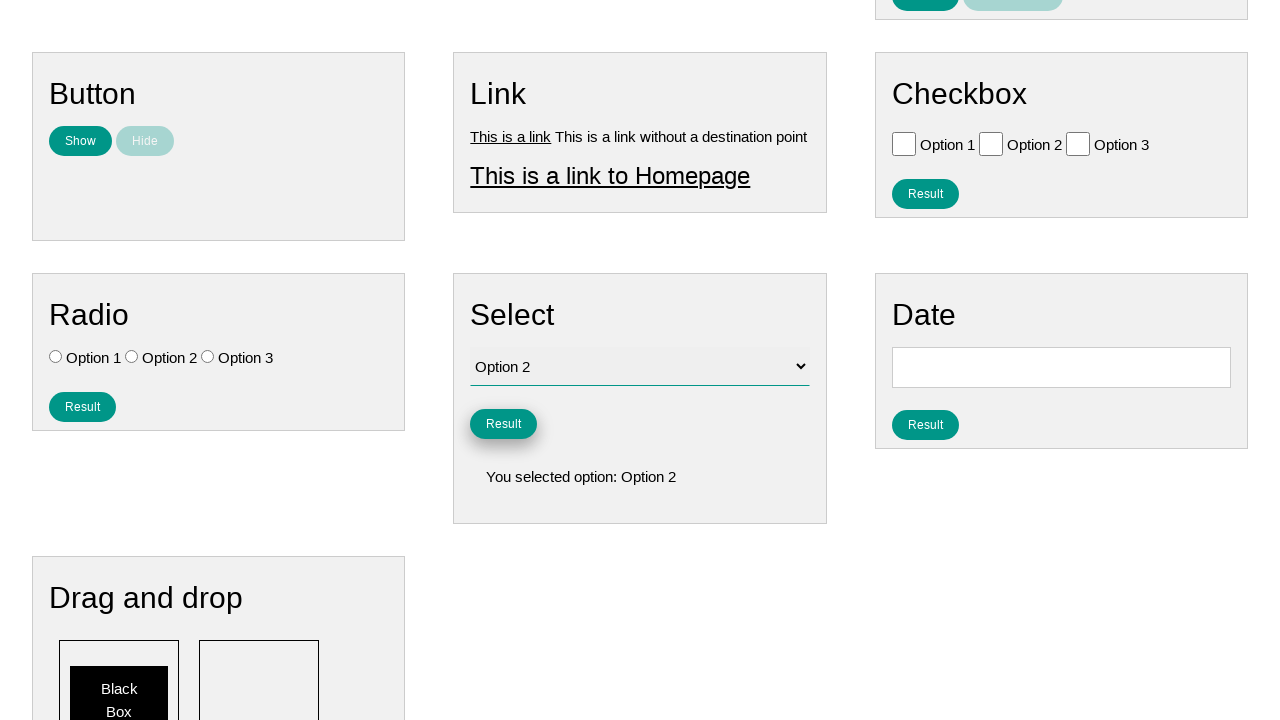

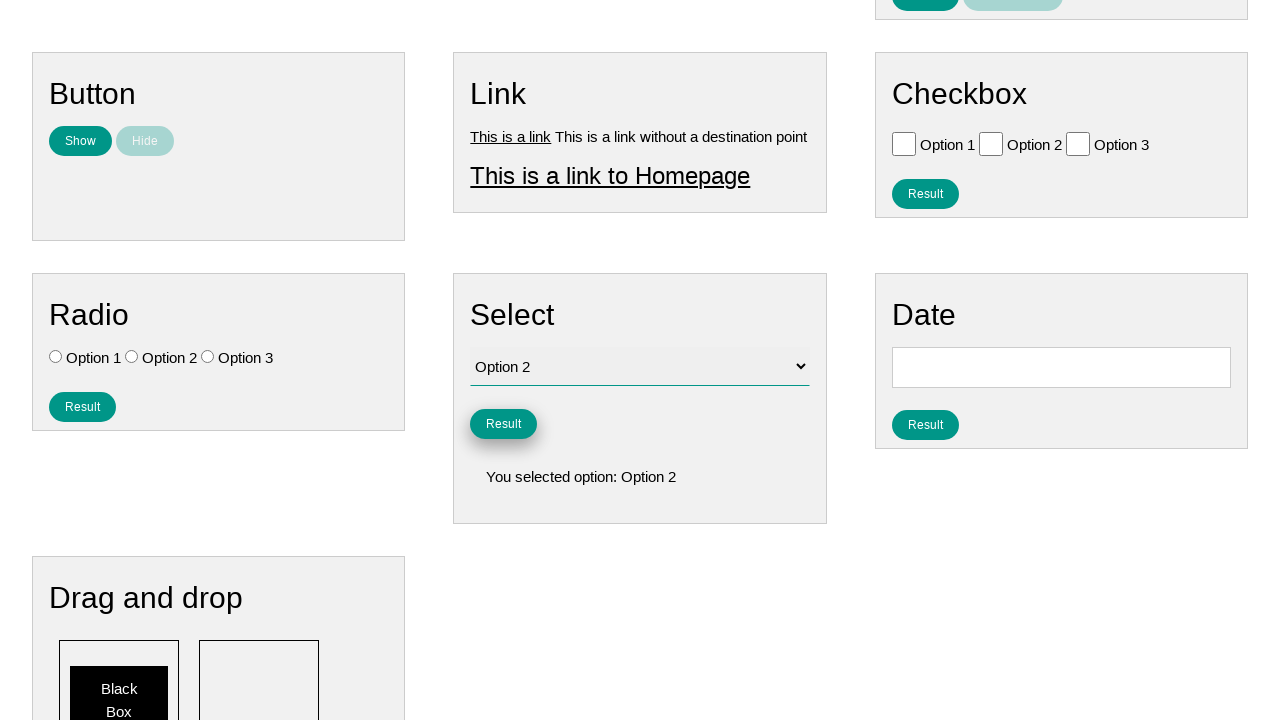